Solves a math captcha by extracting a value from an element attribute, calculating the result, filling the answer field, selecting checkboxes, and submitting the form

Starting URL: http://suninjuly.github.io/get_attribute.html

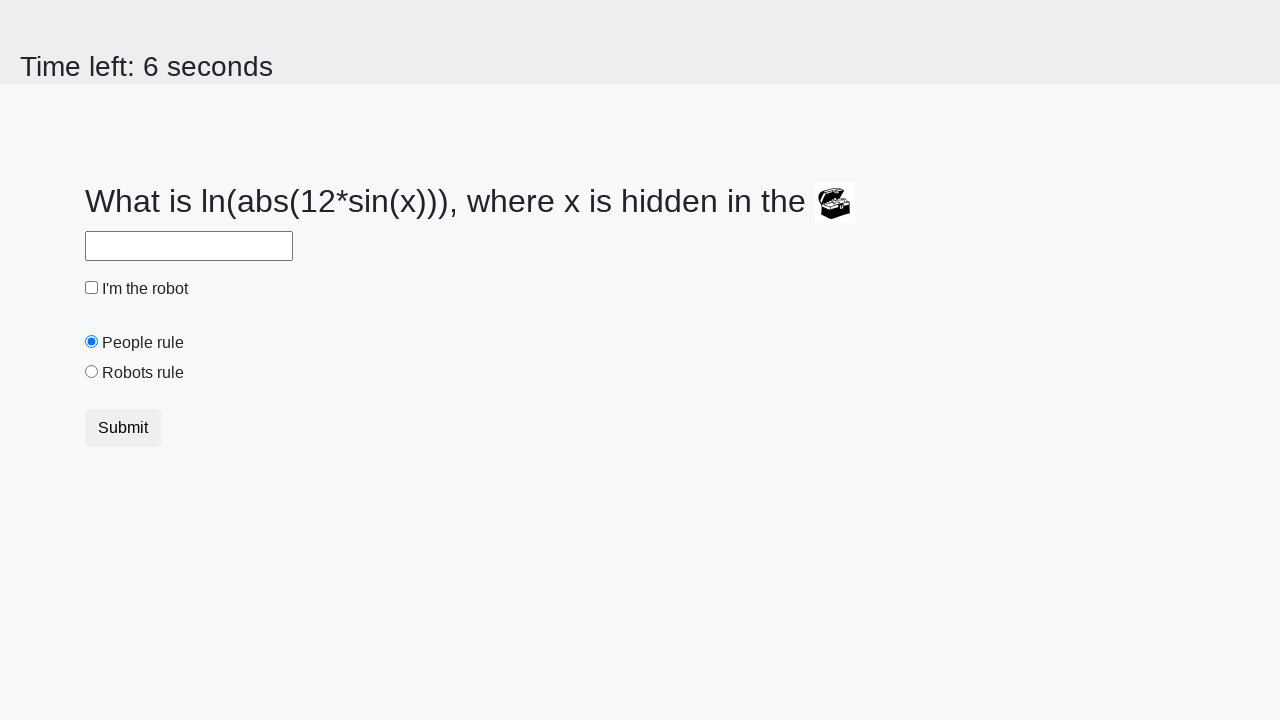

Located treasure element with valuex attribute
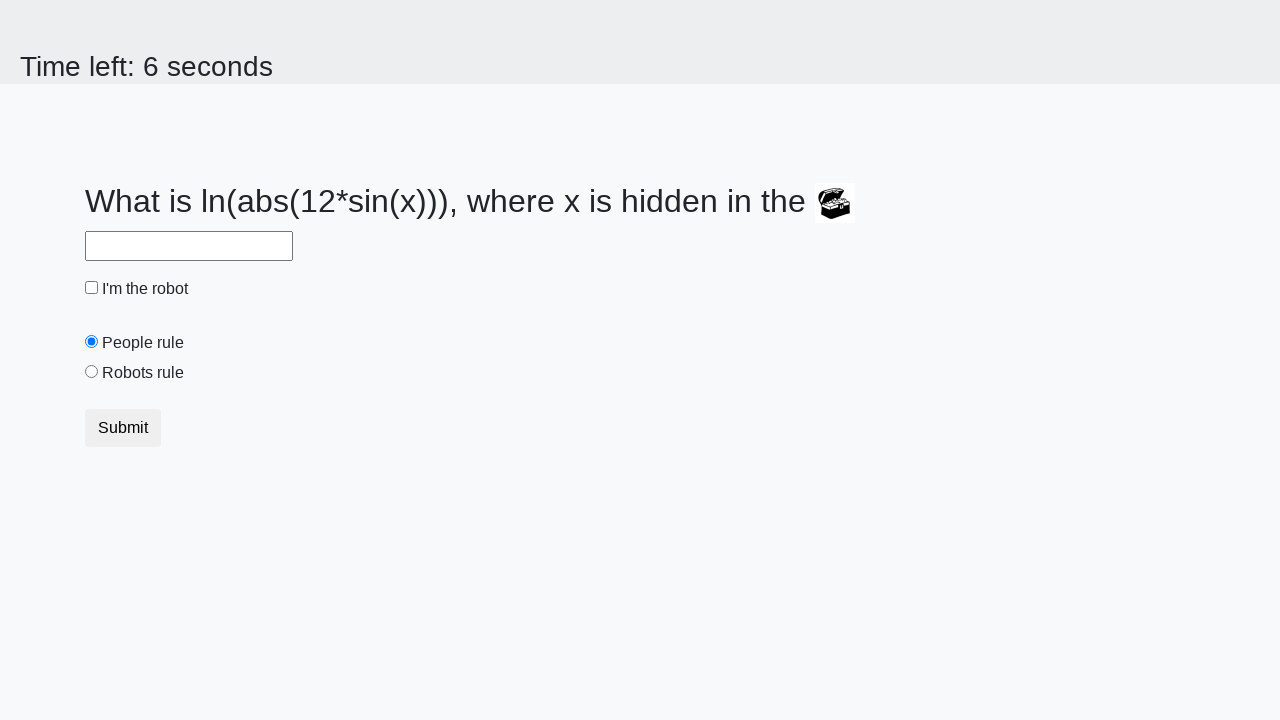

Extracted valuex attribute value from treasure element
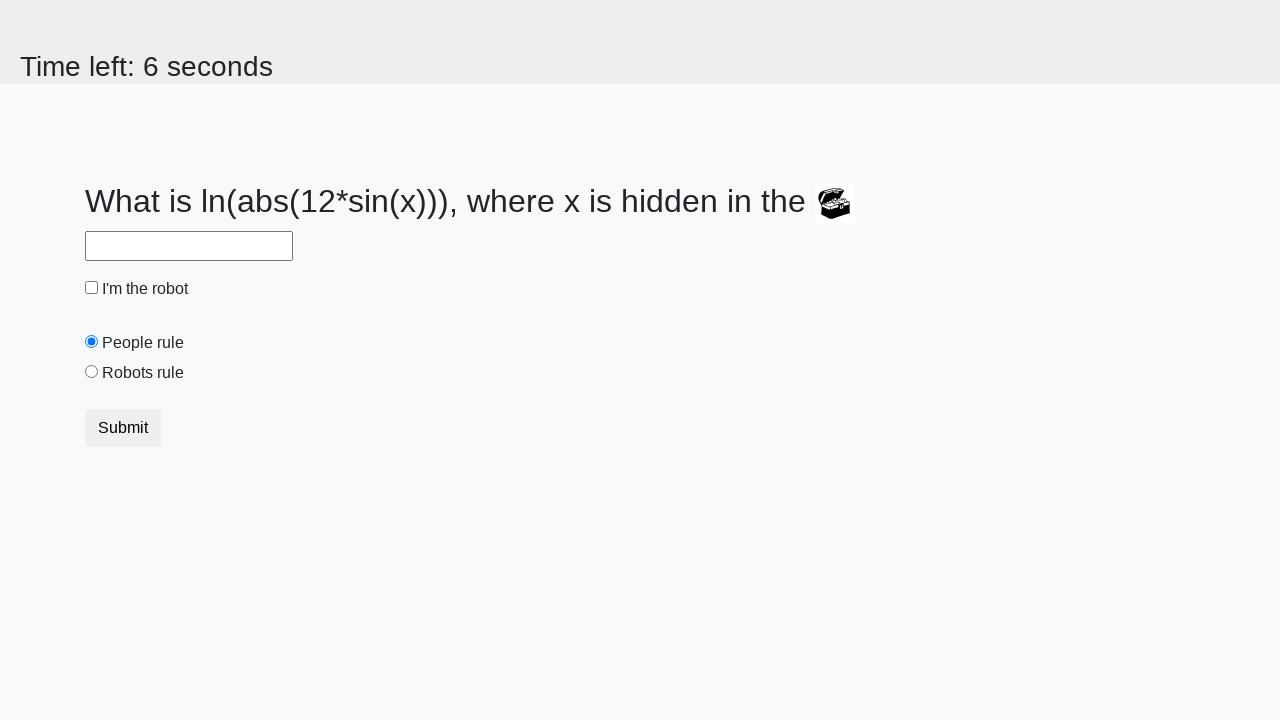

Calculated math captcha answer using formula: log(abs(12*sin(556)))
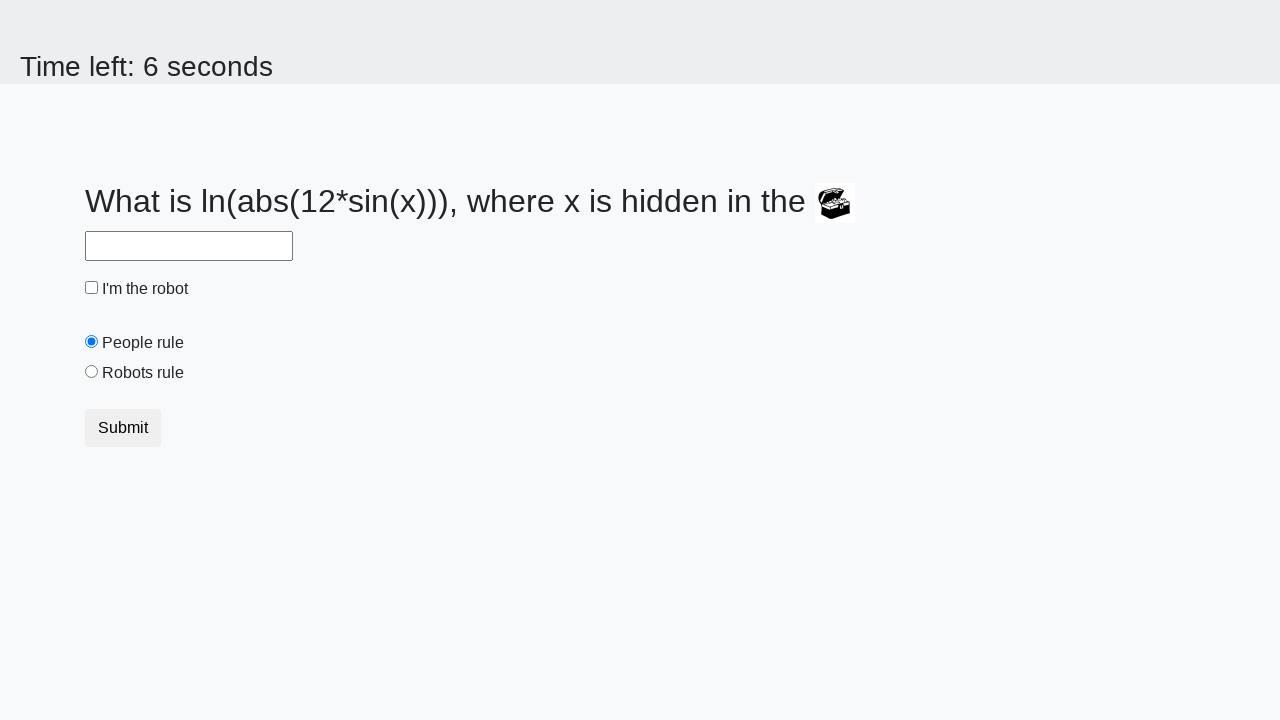

Filled answer field with calculated value: -0.2979722087699345 on #answer
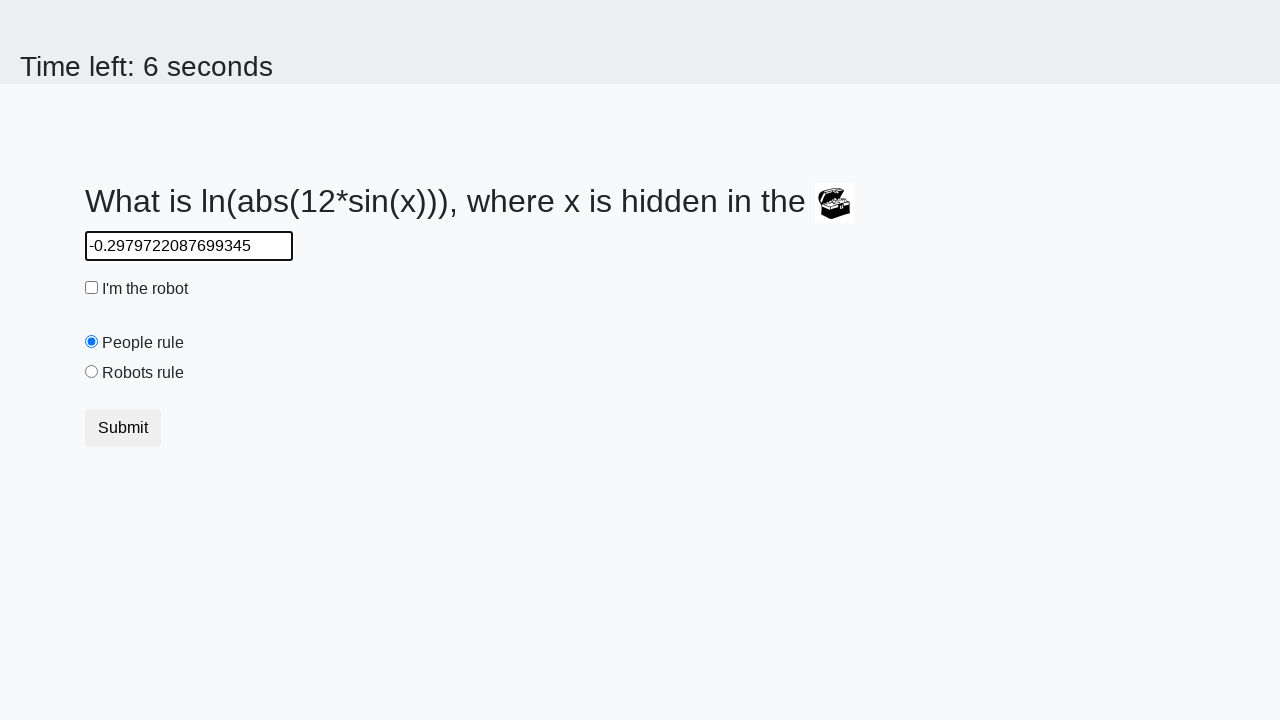

Clicked the robot checkbox at (92, 288) on #robotCheckbox
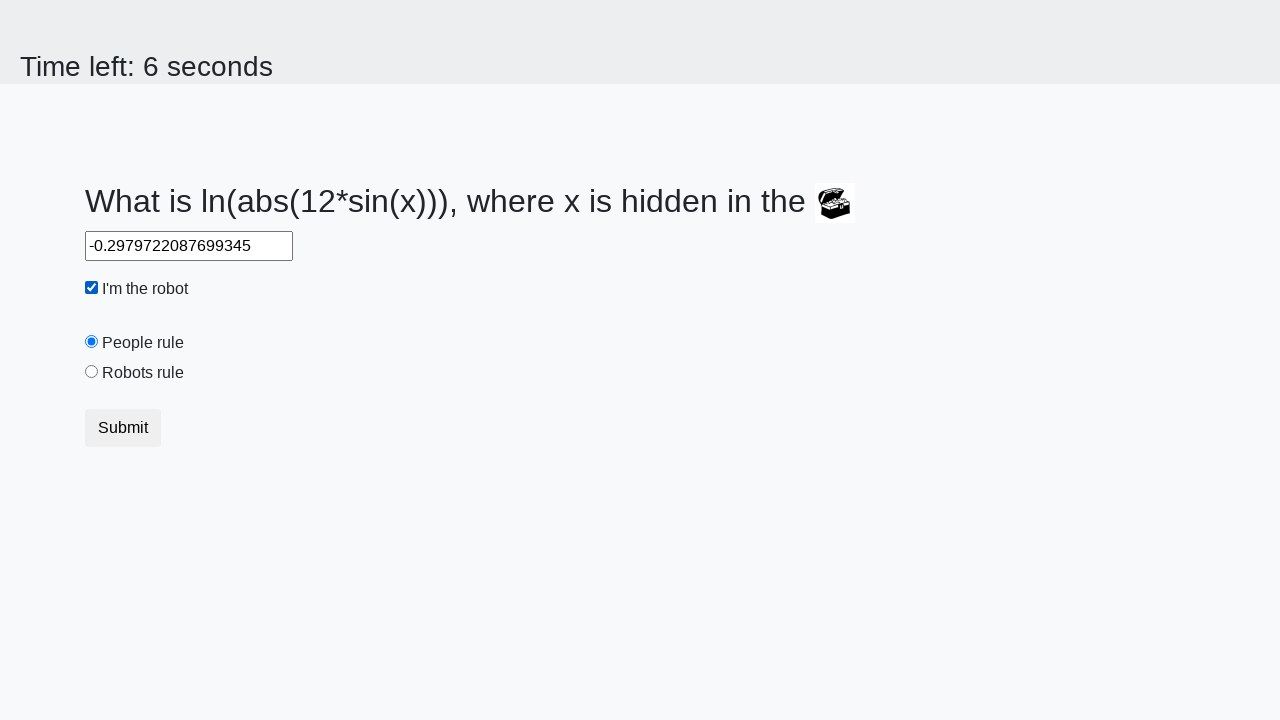

Clicked the robots rule radio button at (92, 372) on #robotsRule
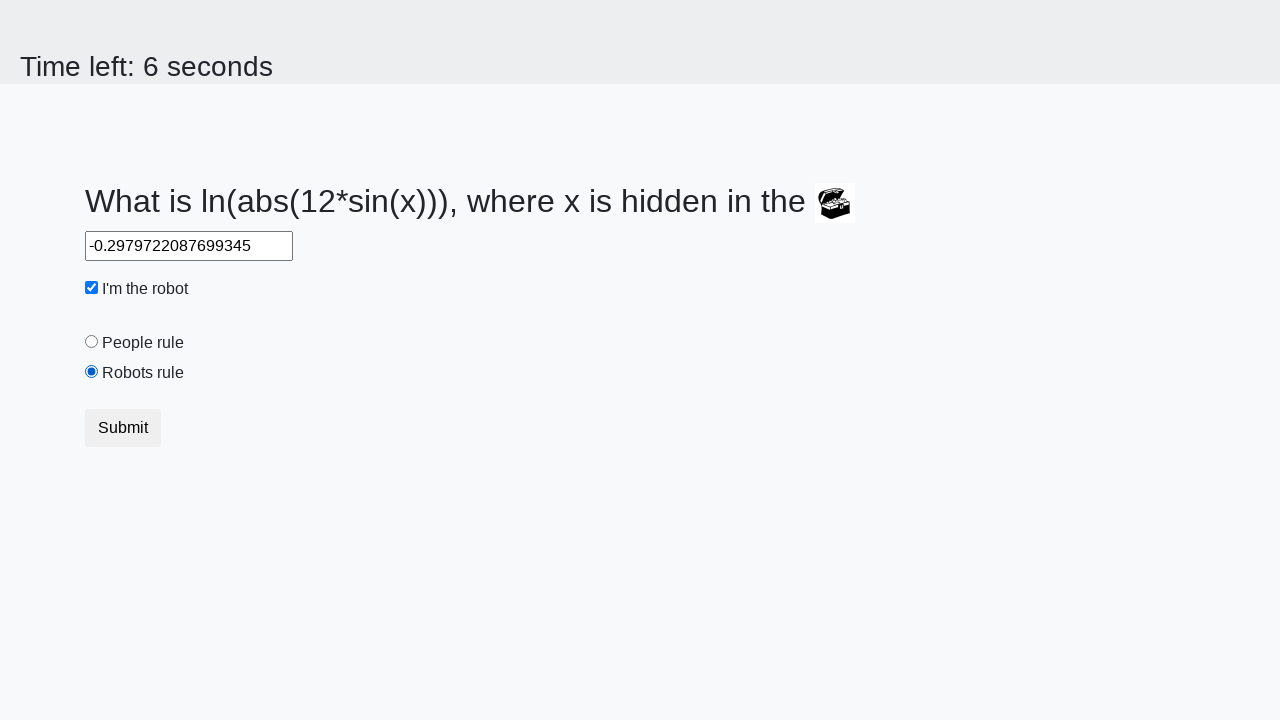

Clicked the submit button to submit the form at (123, 428) on button[type='submit']
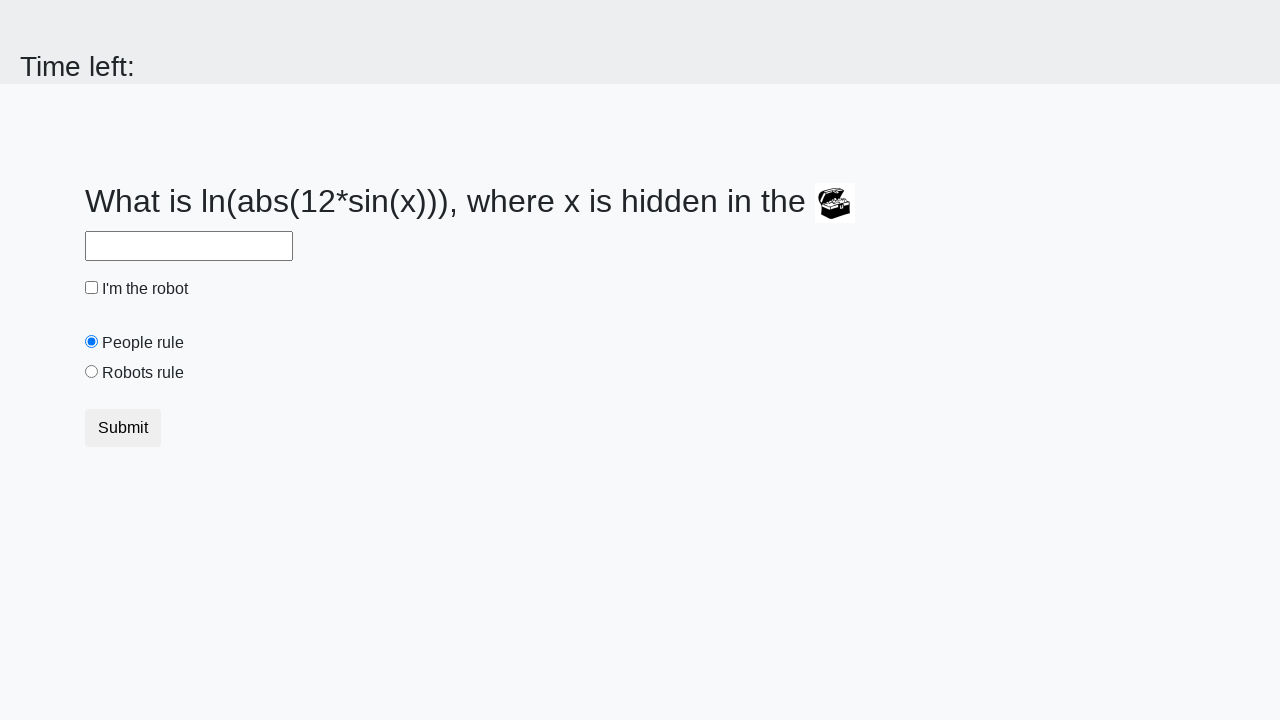

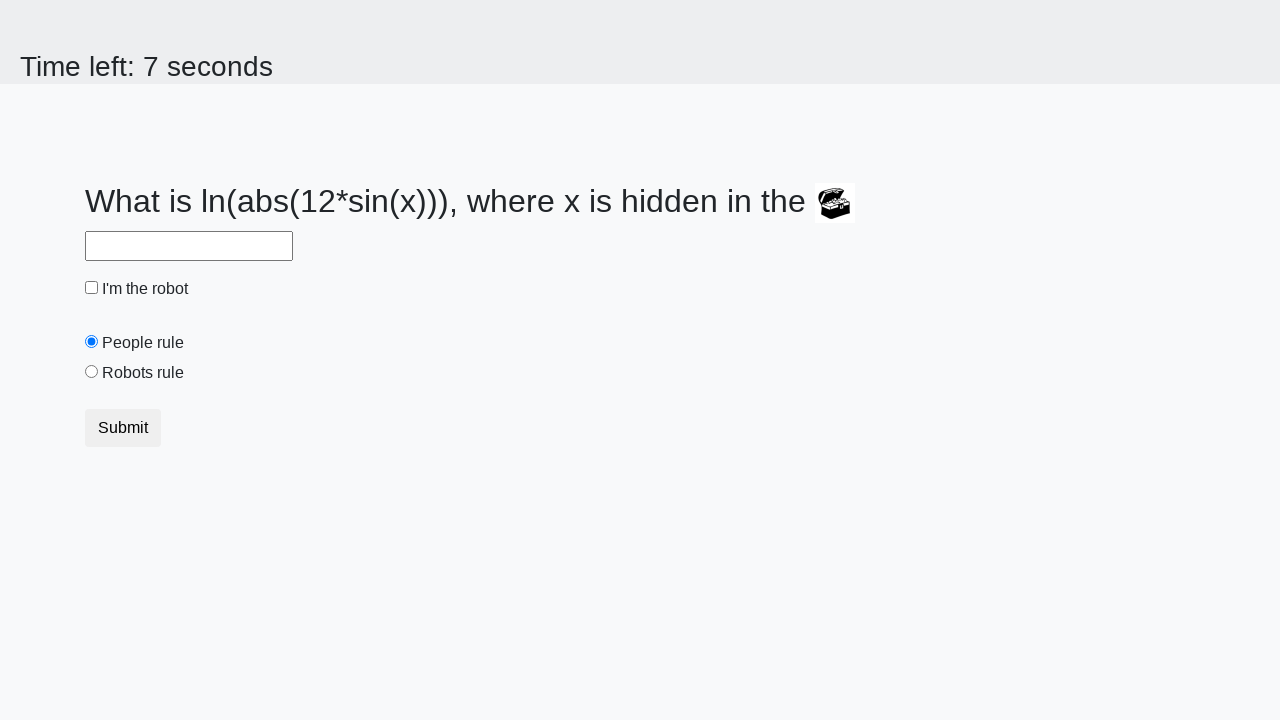